Opens a browser and navigates to the TechPro Education website

Starting URL: https://techproeducation.com

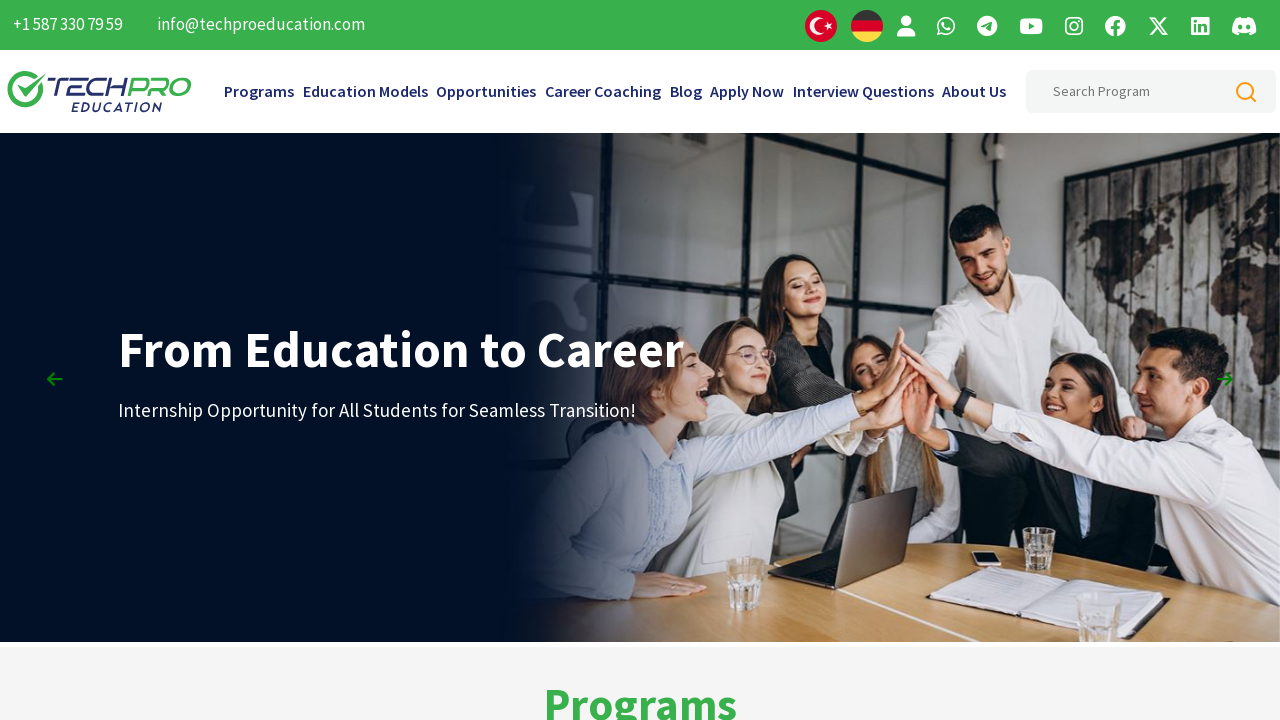

Opened browser and navigated to TechPro Education website at https://techproeducation.com
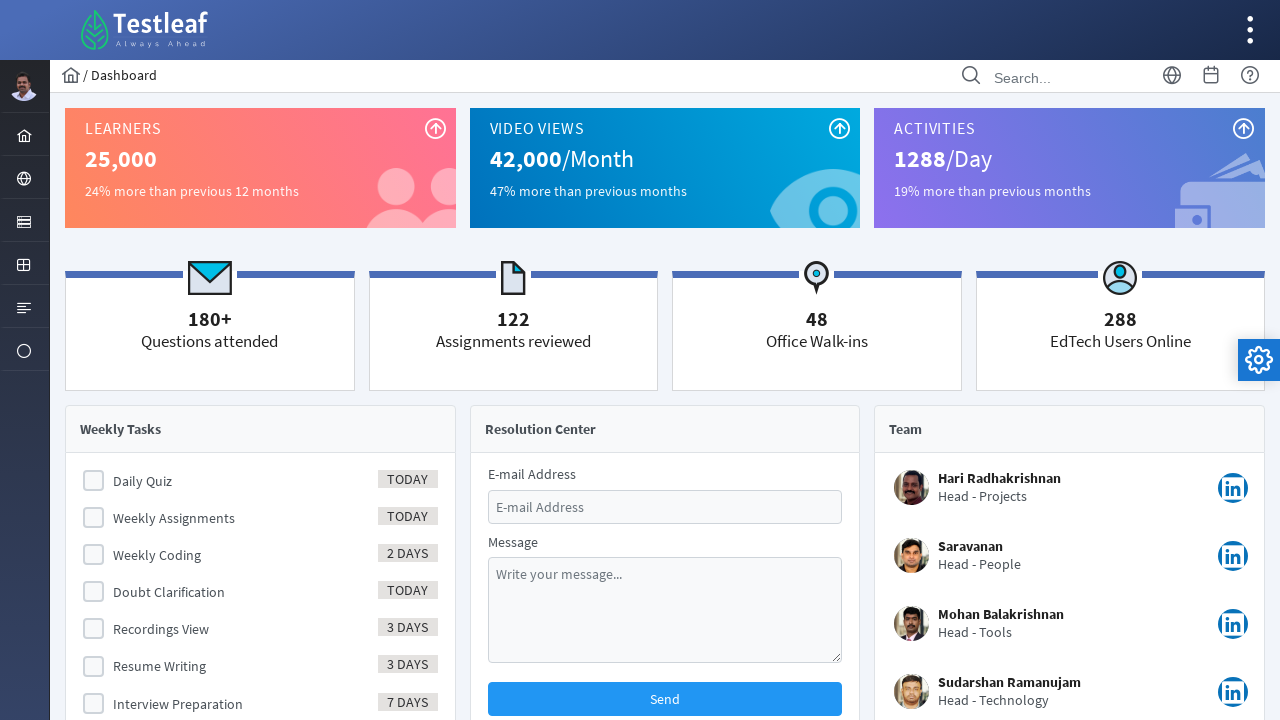

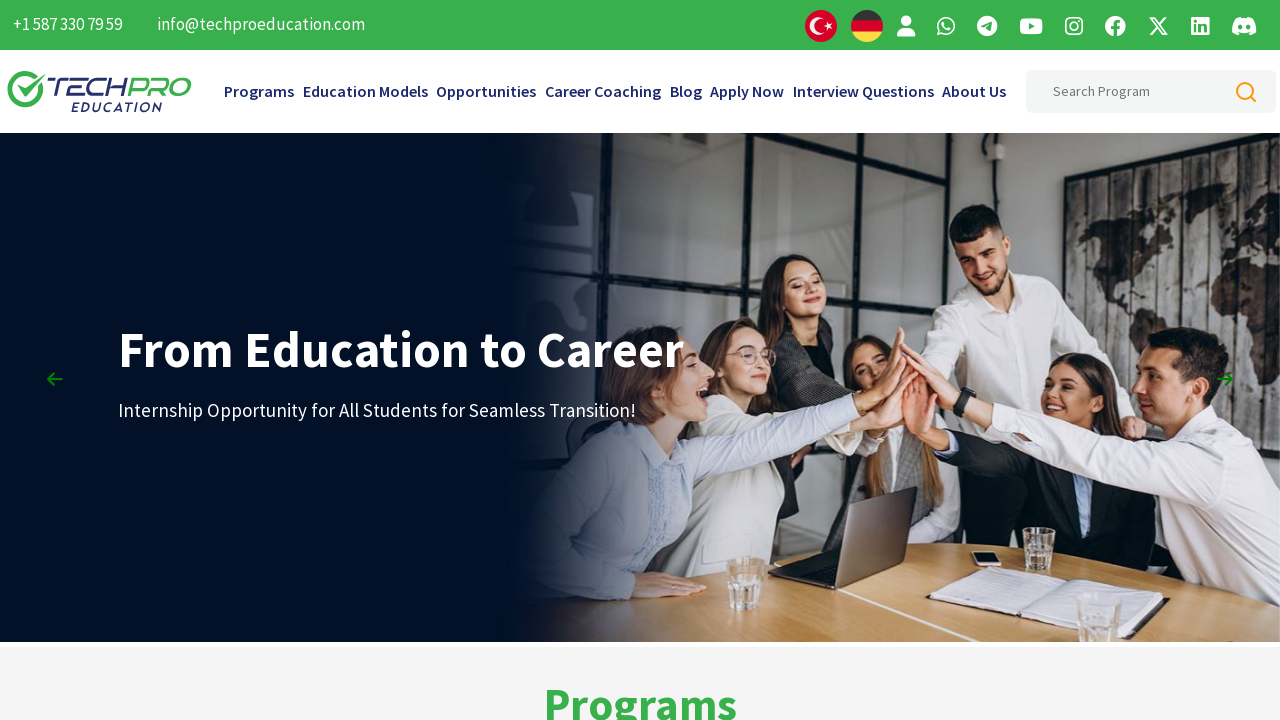